Tests JavaScript prompt dialog by clicking on JS Alerts link, triggering the third alert button, entering text "Hello" in the prompt, accepting it, and verifying the result contains the entered text.

Starting URL: http://the-internet.herokuapp.com/

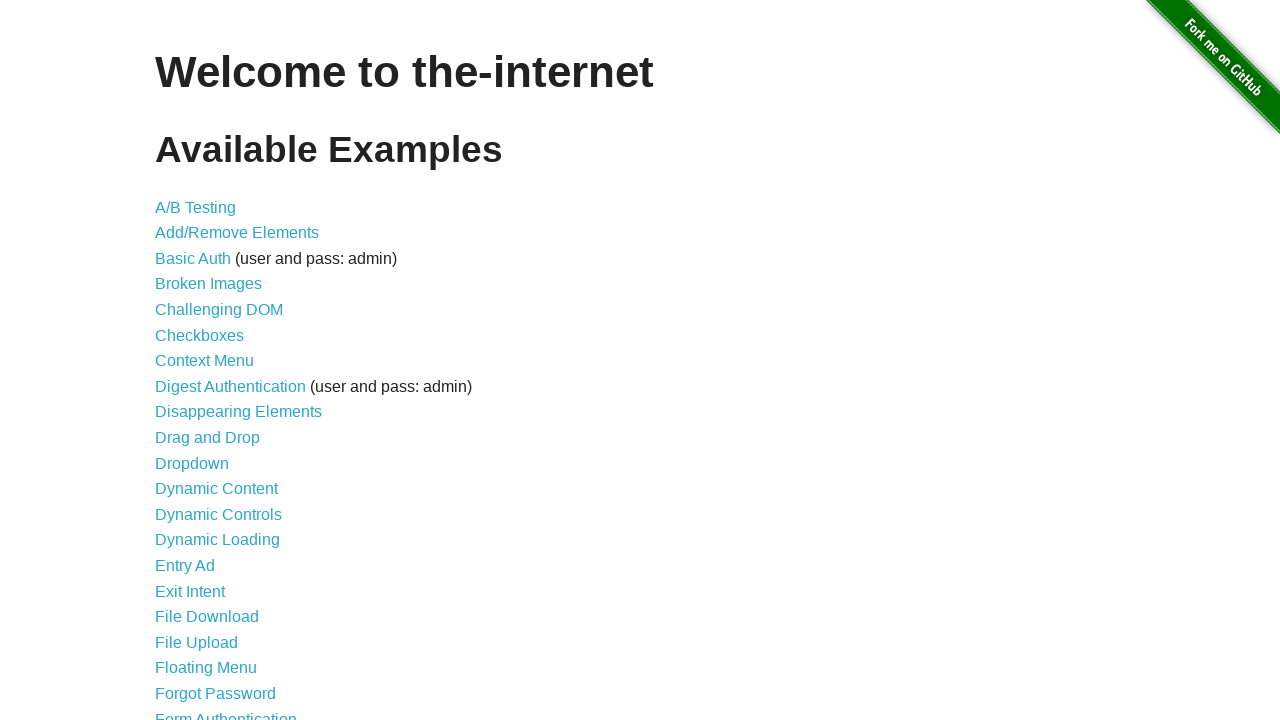

Clicked on JavaScript Alerts link at (214, 361) on text=JavaScript Alerts
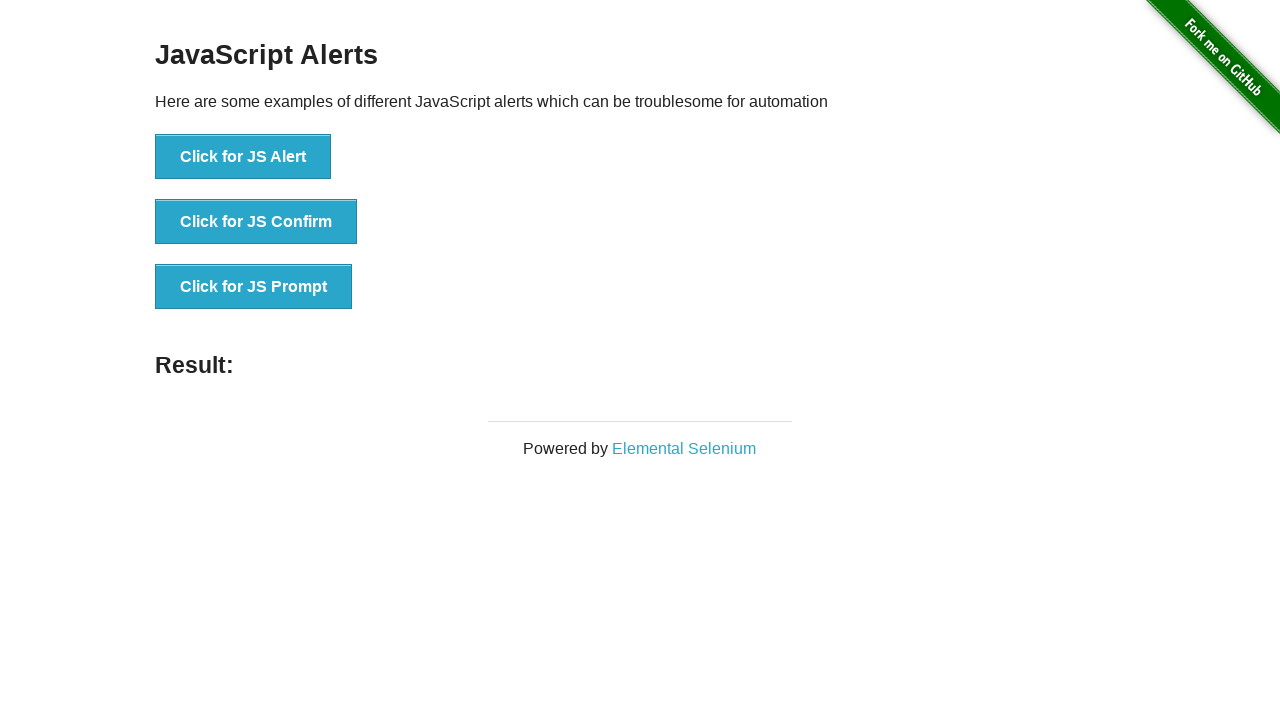

Set up dialog handler to accept with 'Hello' text
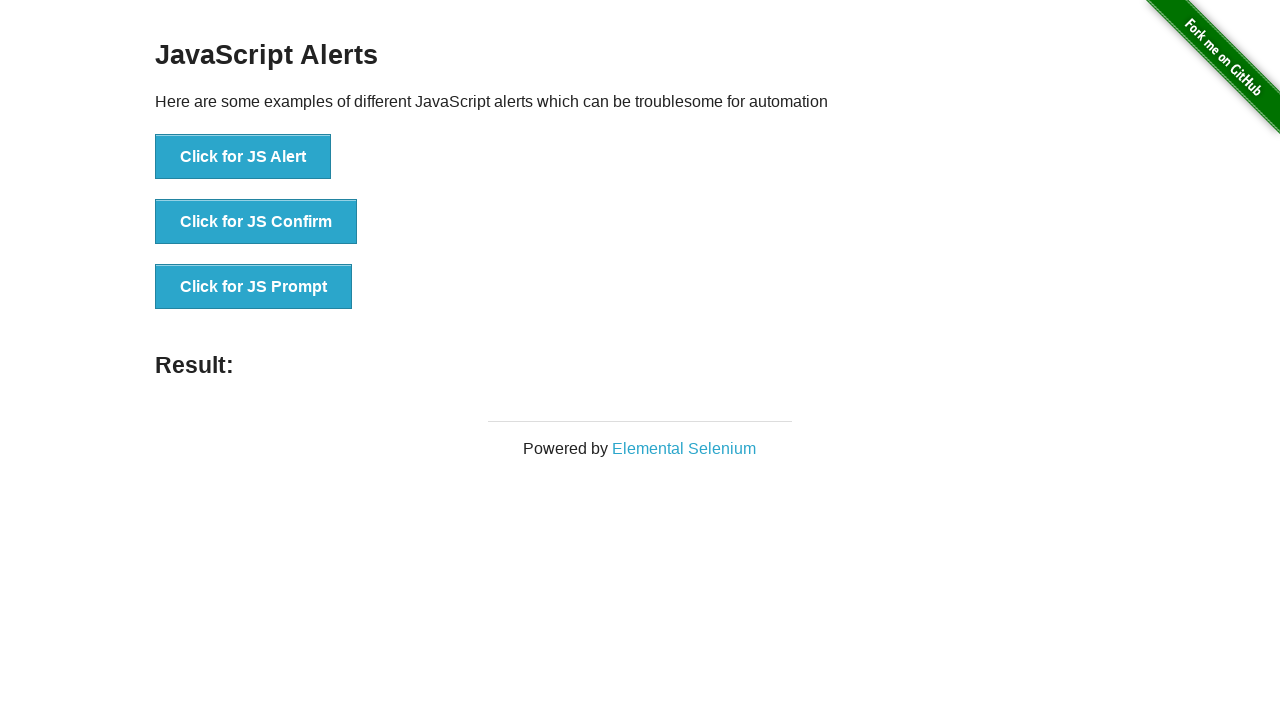

Clicked the third alert button to trigger prompt dialog at (254, 287) on .example > ul > li:last-child > button
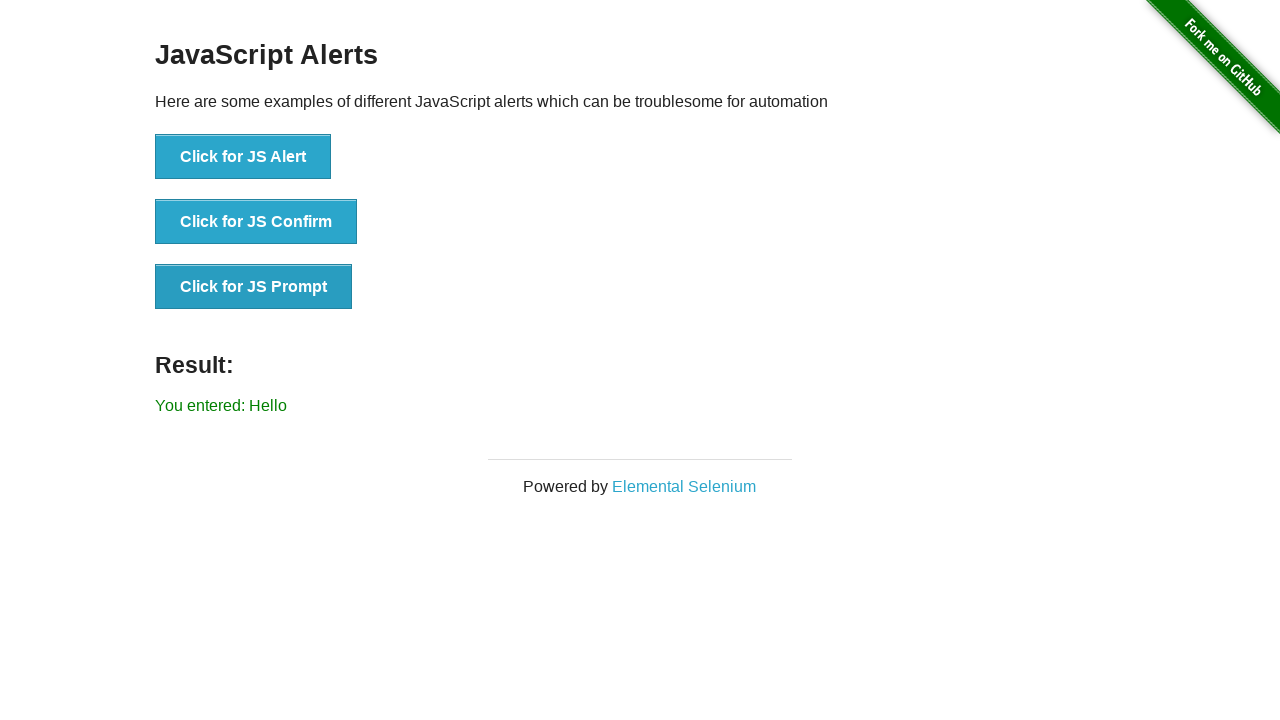

Waited for result element to appear
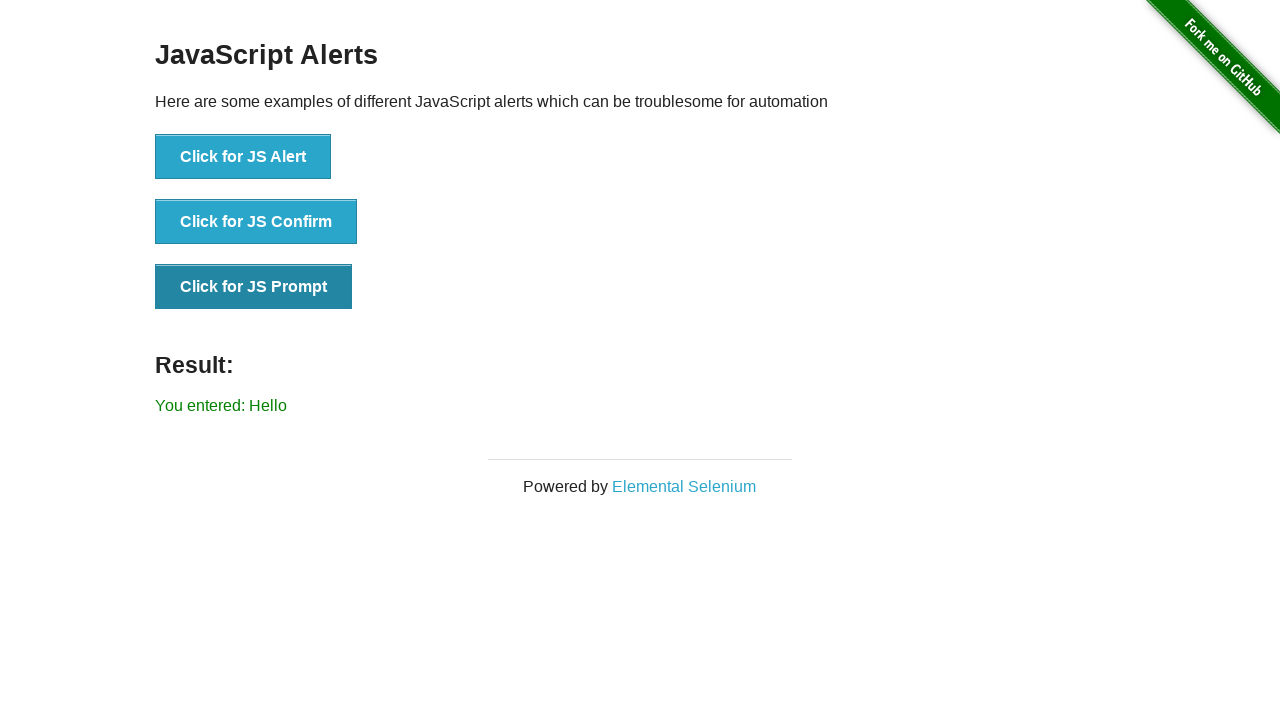

Retrieved result text content
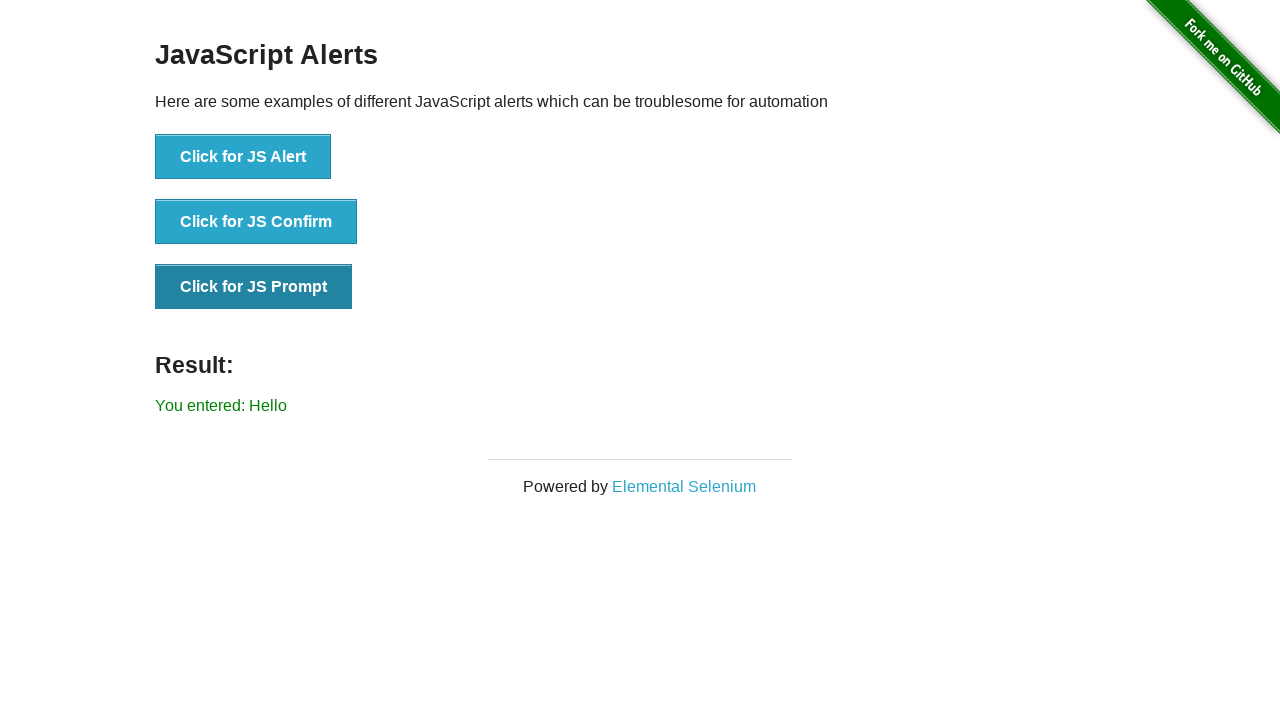

Verified result contains 'Hello': You entered: Hello
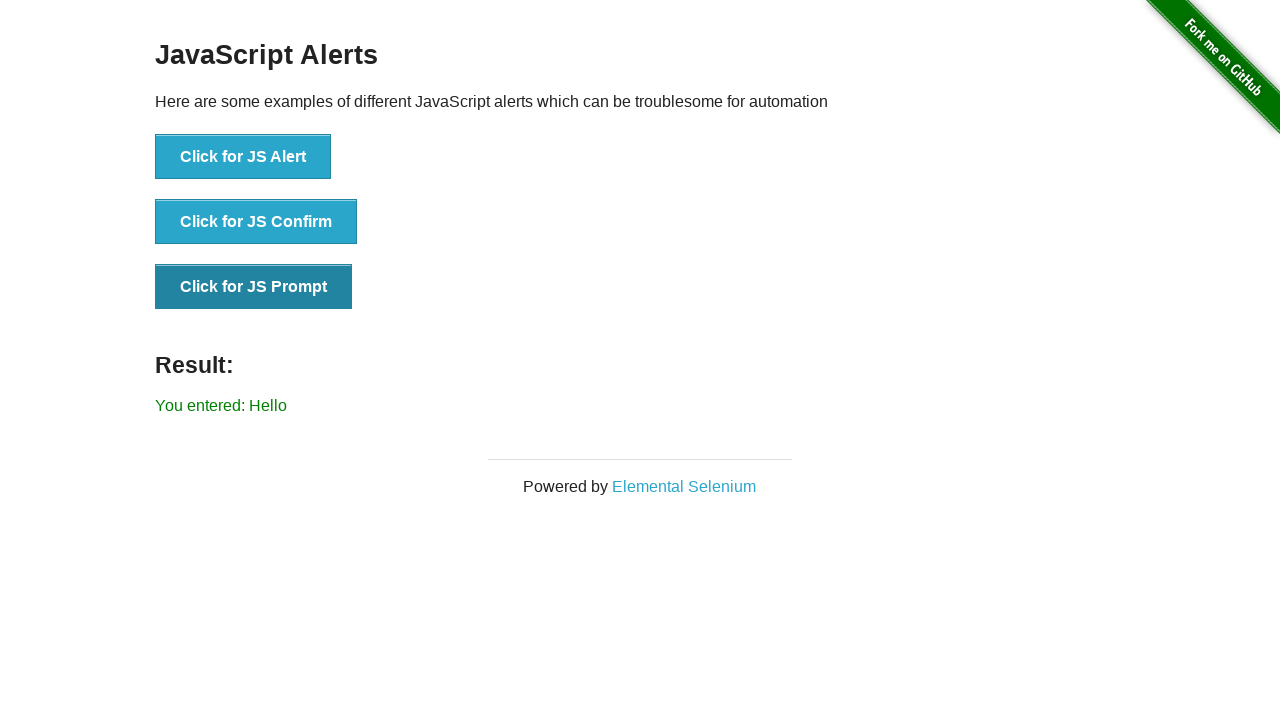

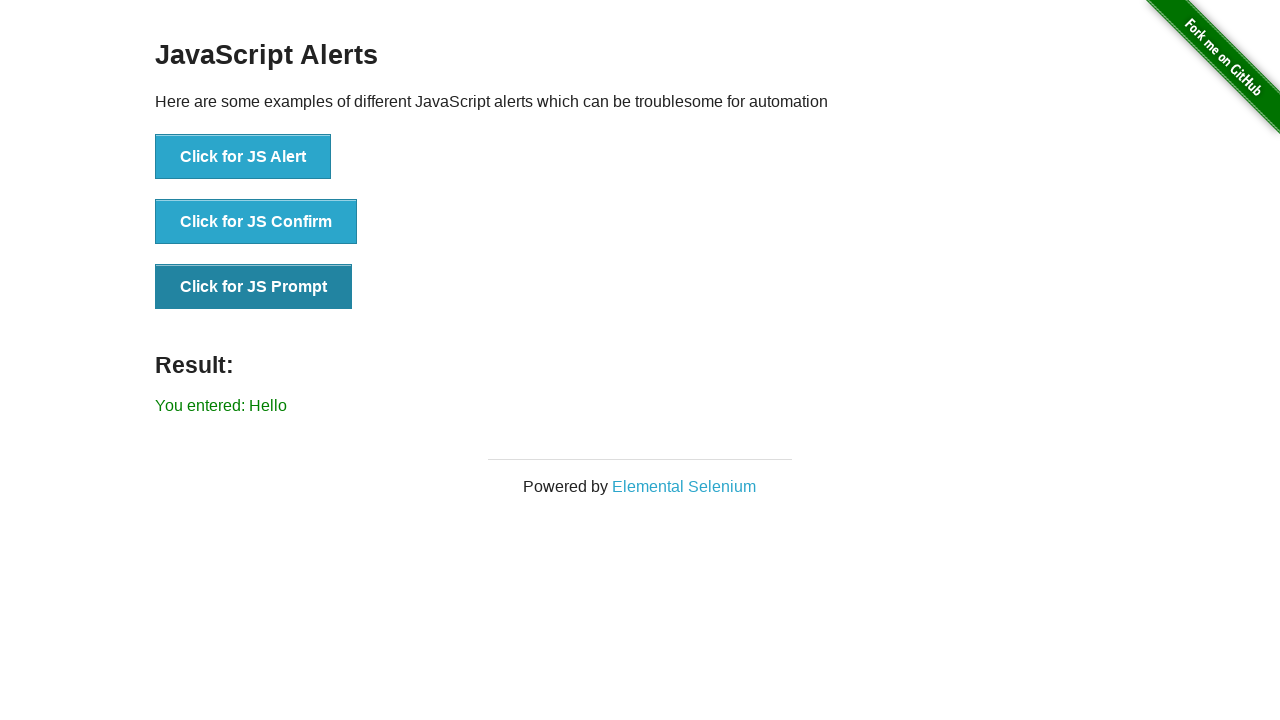